Tests that a button becomes enabled after a delay by waiting for it to be clickable and verifying it is enabled

Starting URL: https://demoqa.com/dynamic-properties

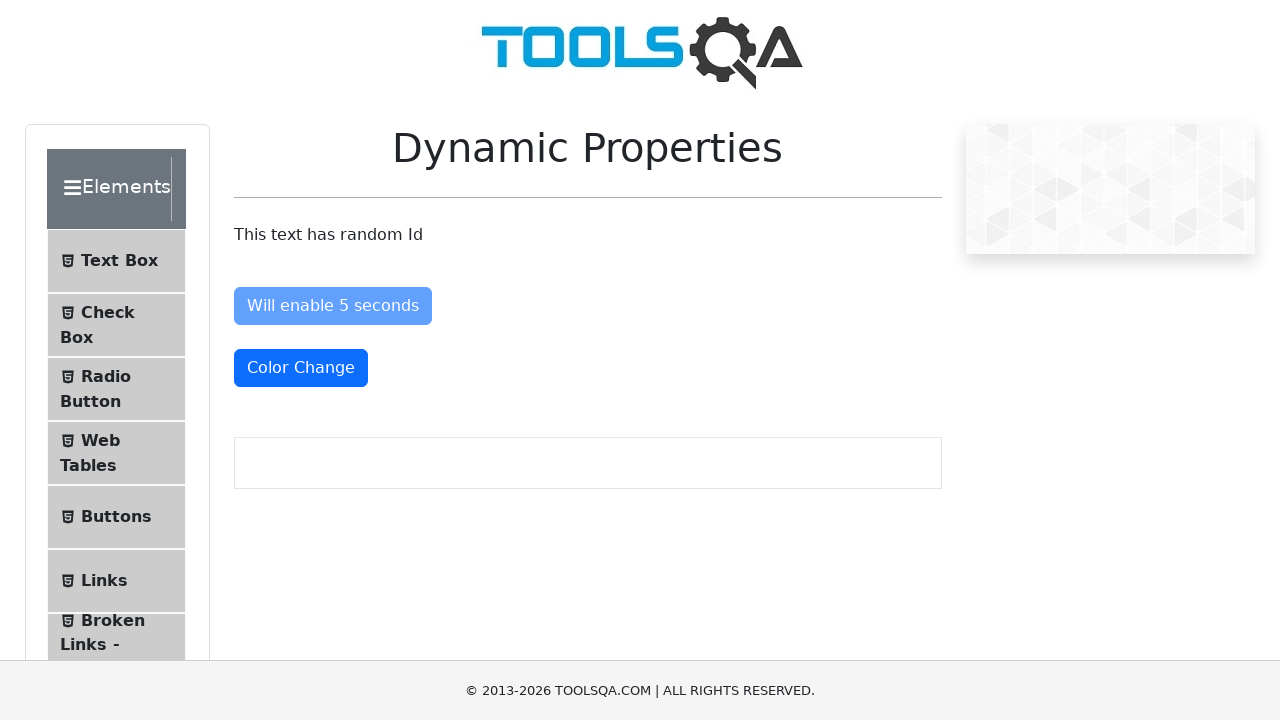

Navigated to Dynamic Properties test page
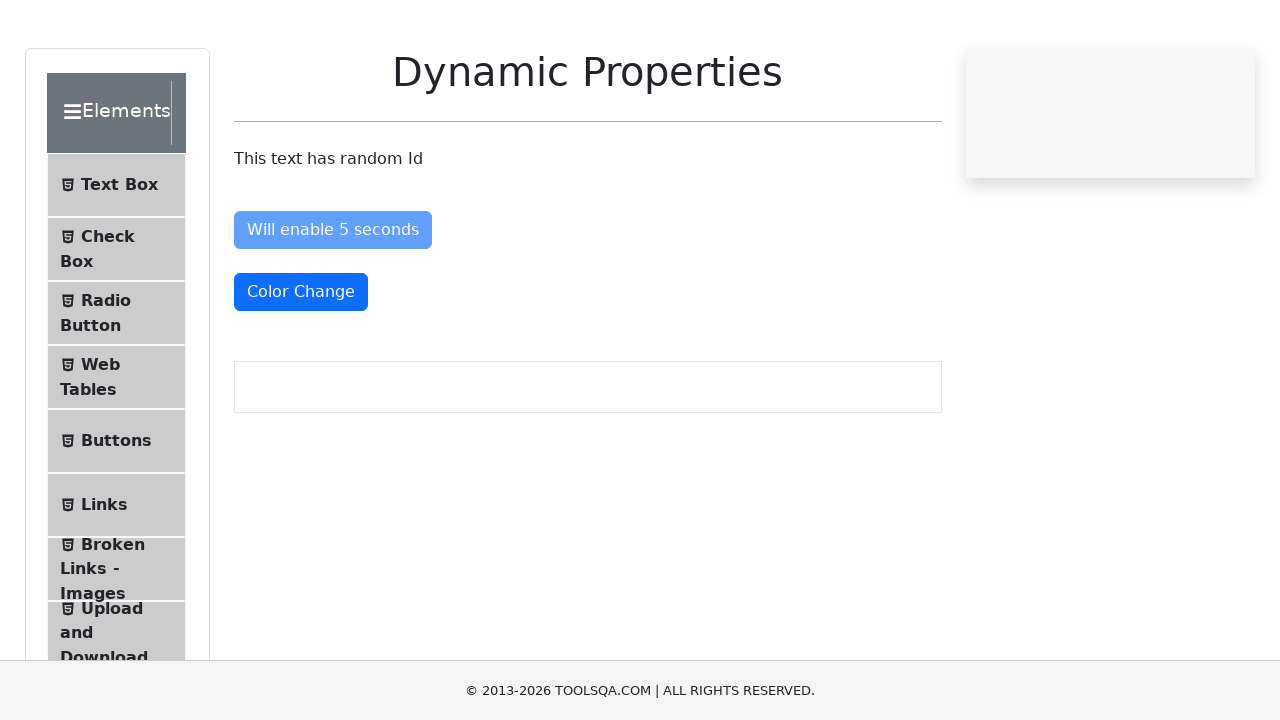

Button with id 'enableAfter' became enabled after waiting up to 6 seconds
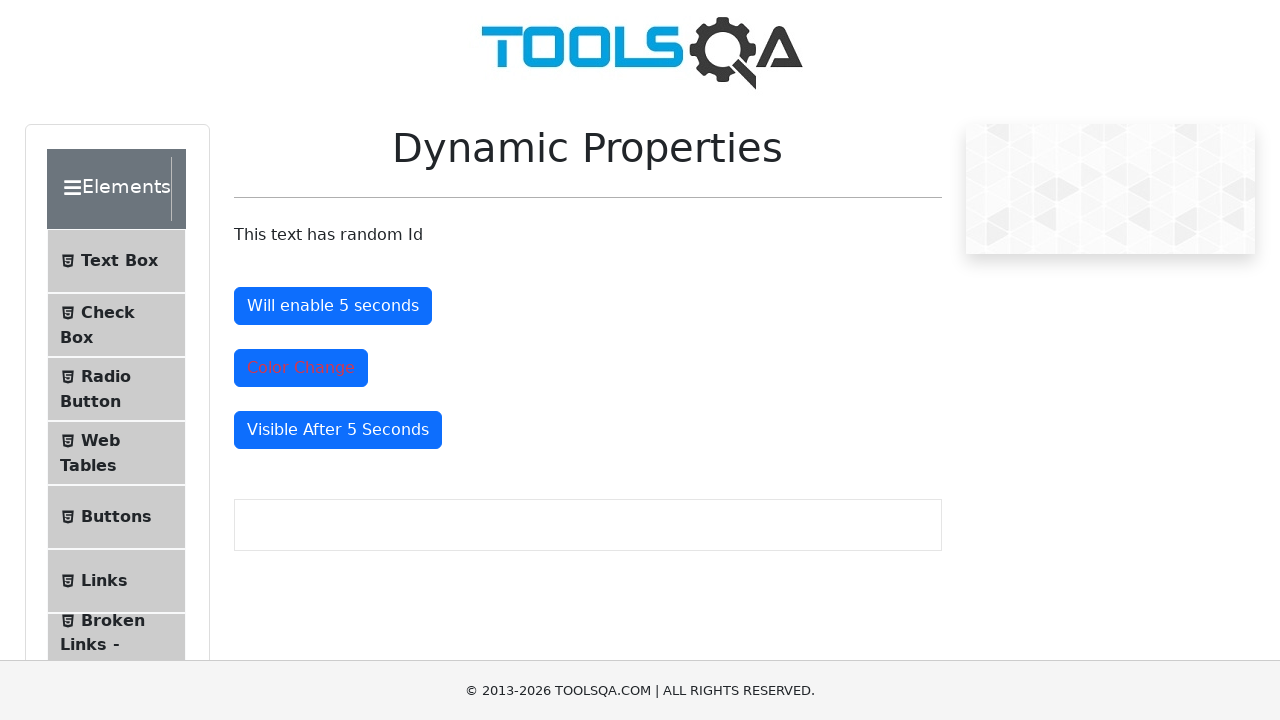

Located the button element with id 'enableAfter'
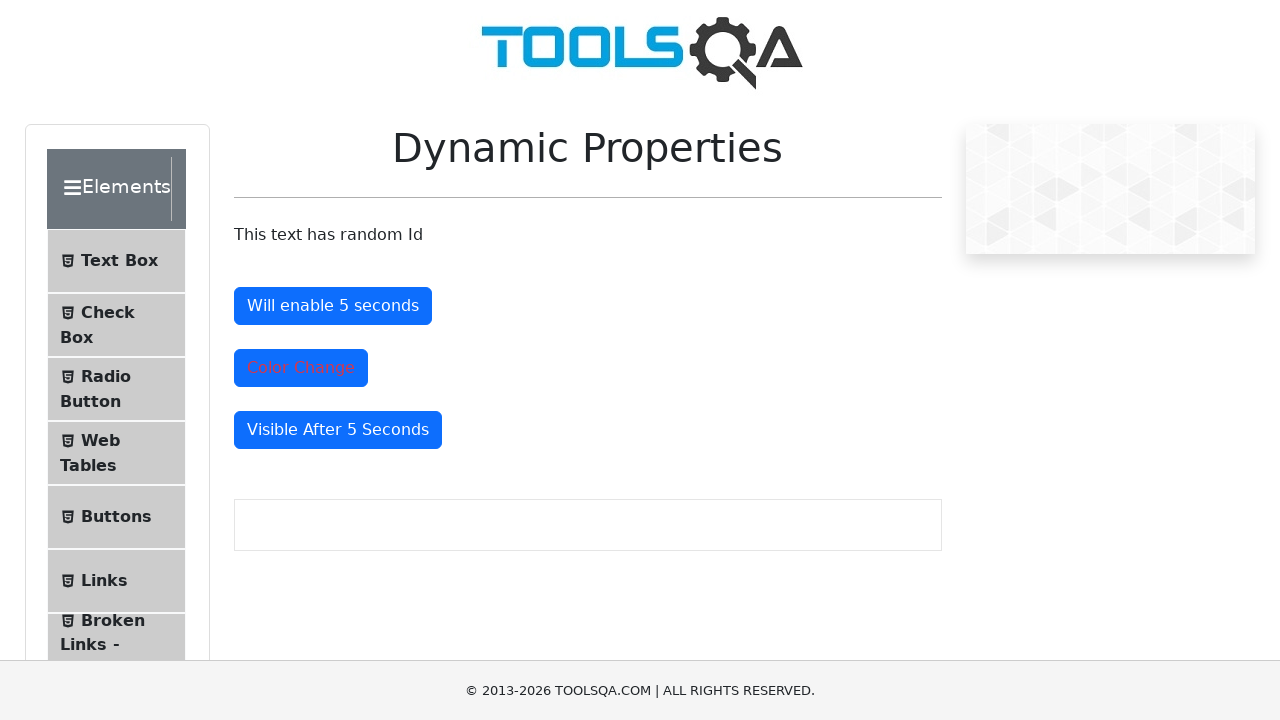

Verified that the button is enabled
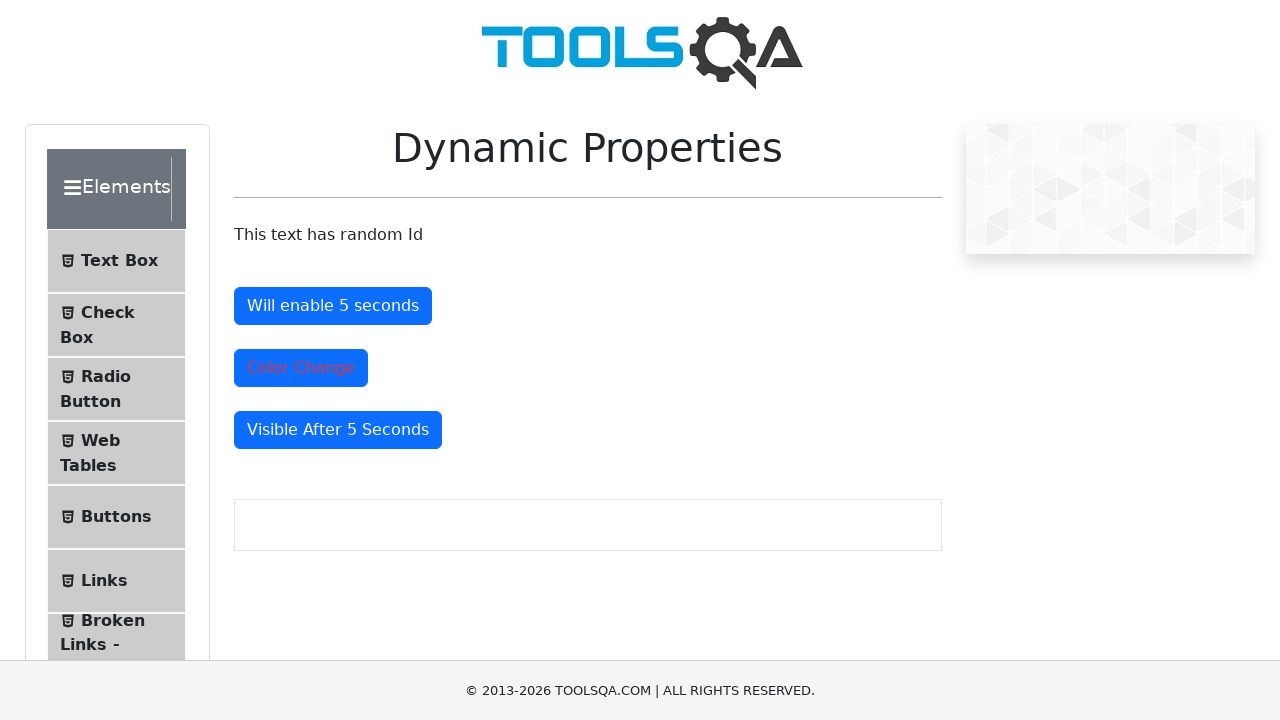

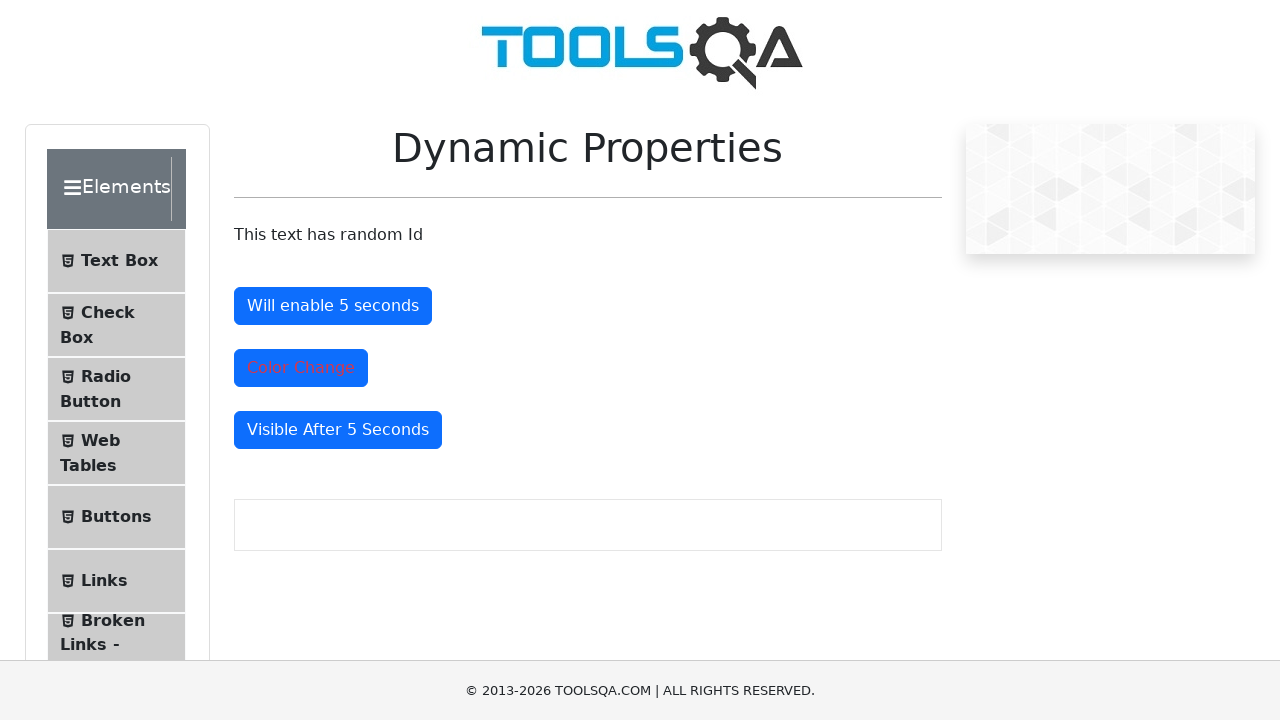